Tests hover functionality on a button and text field to verify that tooltips appear with the correct text content.

Starting URL: https://demoqa.com/tool-tips

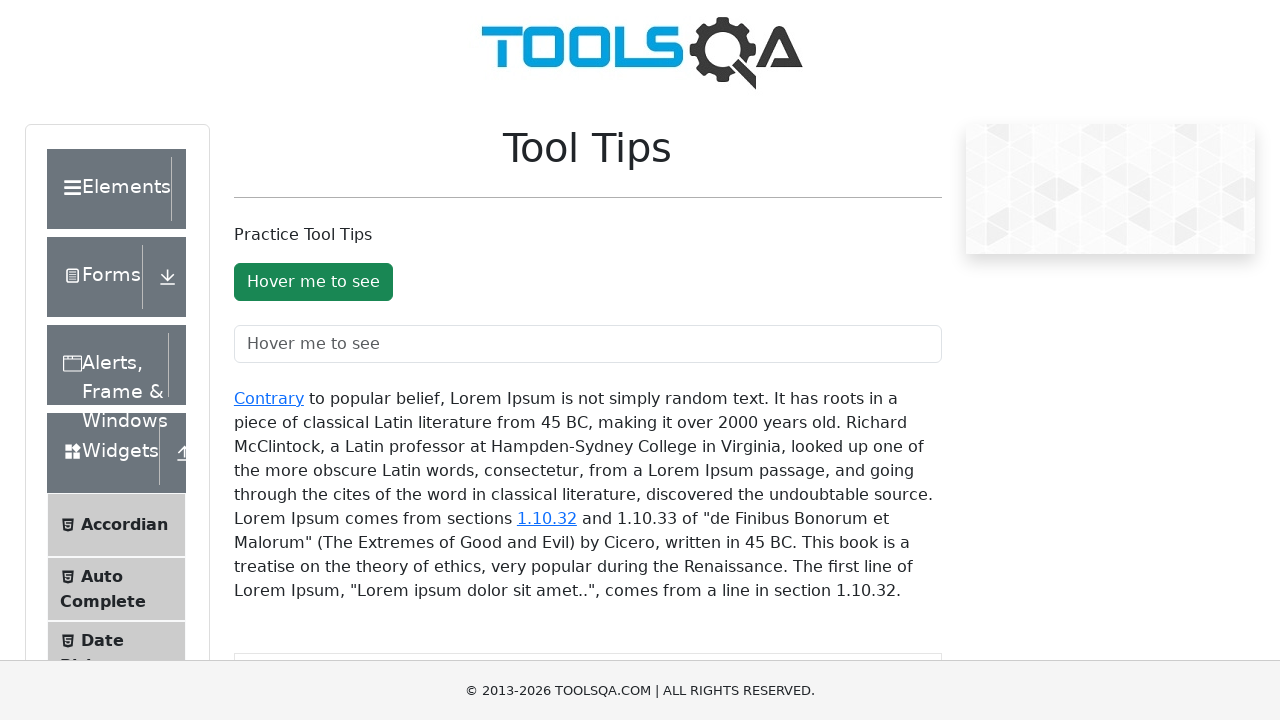

Hovered over the tool tip button to trigger tooltip at (313, 282) on button#toolTipButton
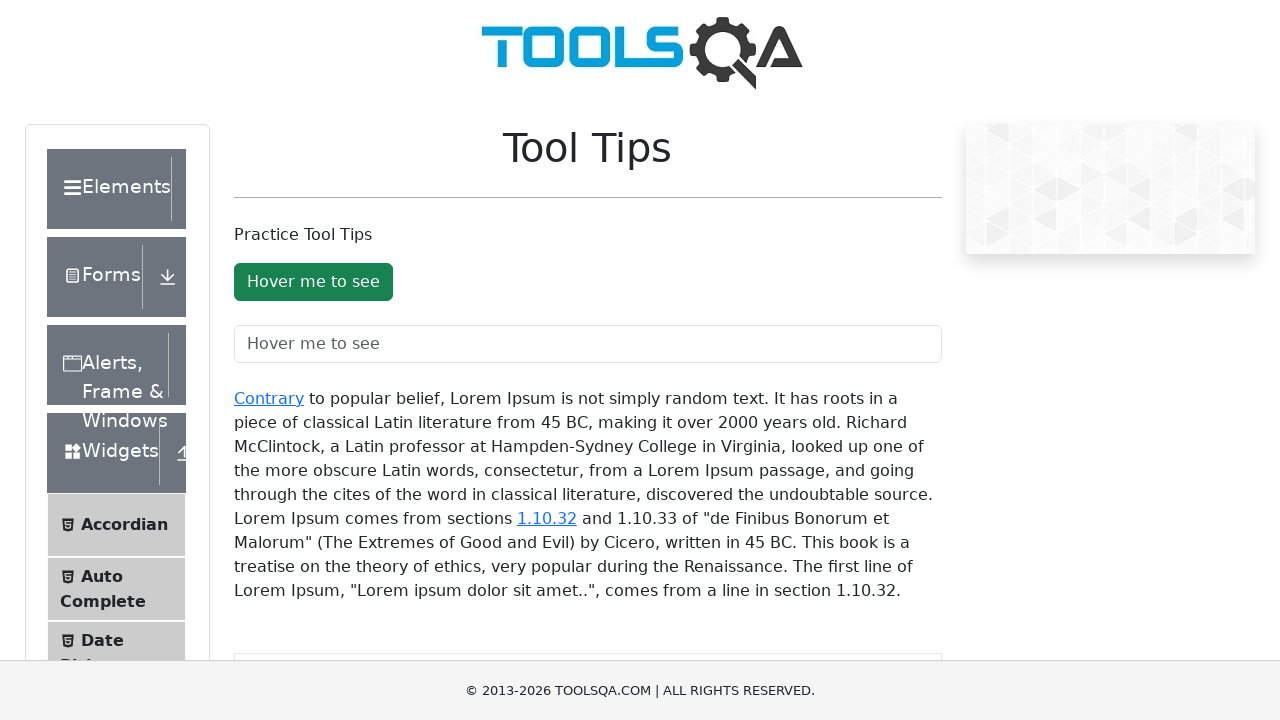

Button tooltip appeared on the page
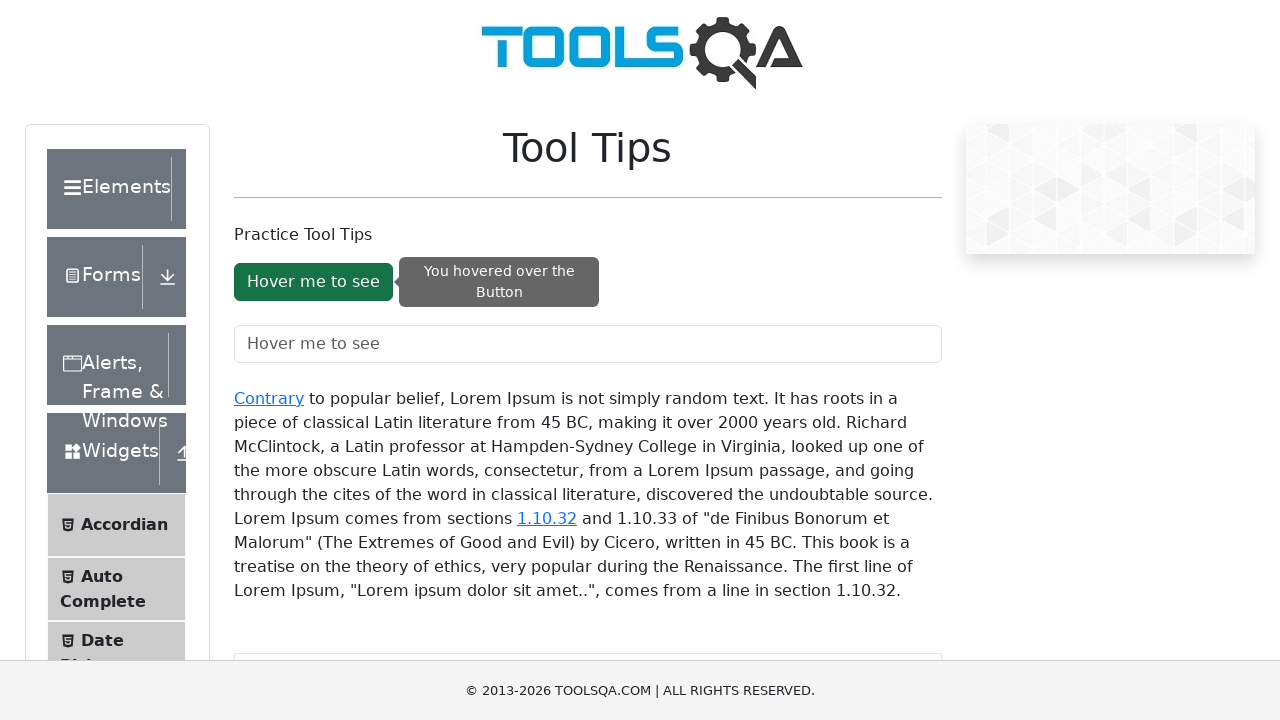

Retrieved button tooltip text content
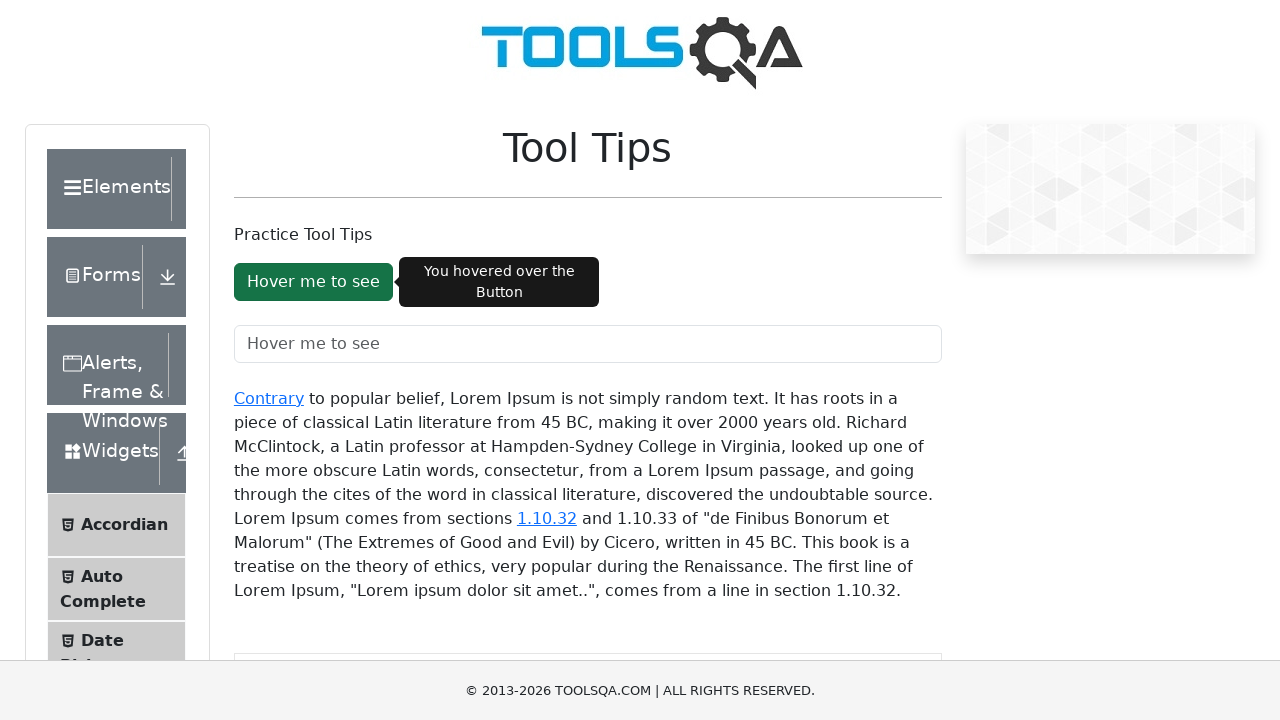

Verified button tooltip contains 'Button' text
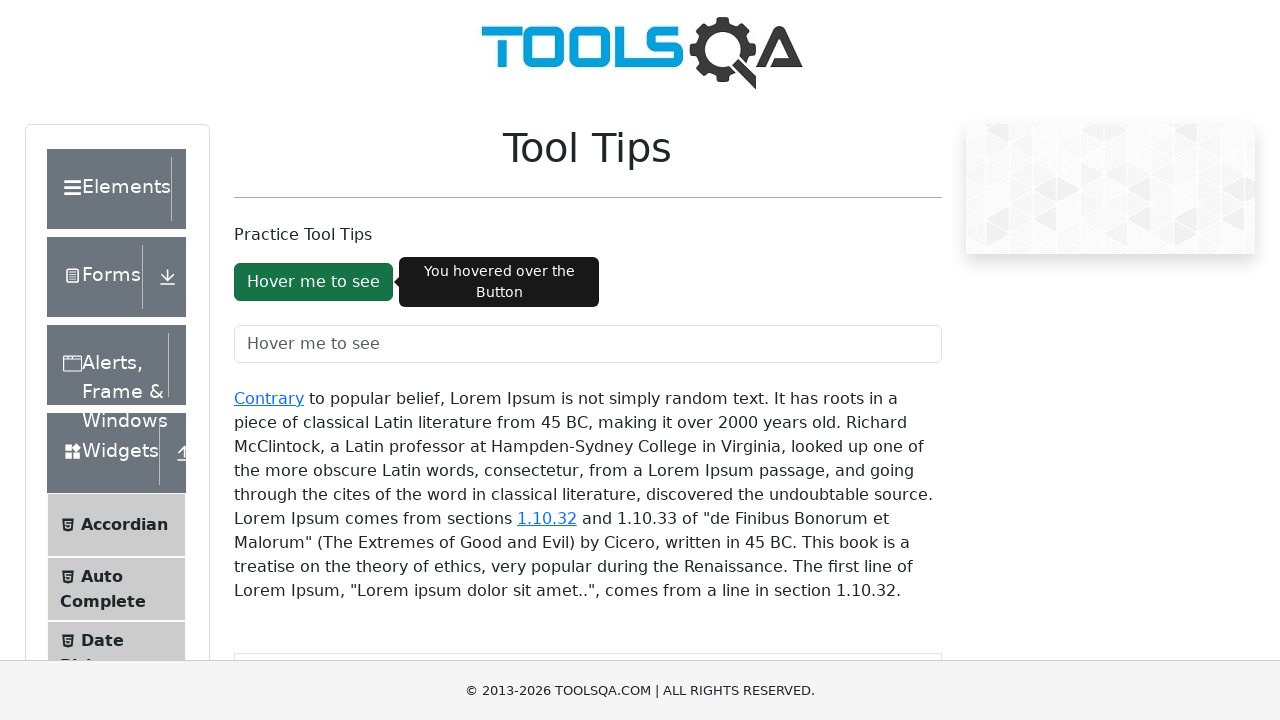

Hovered over the text field to trigger tooltip at (588, 344) on #toolTipTextField
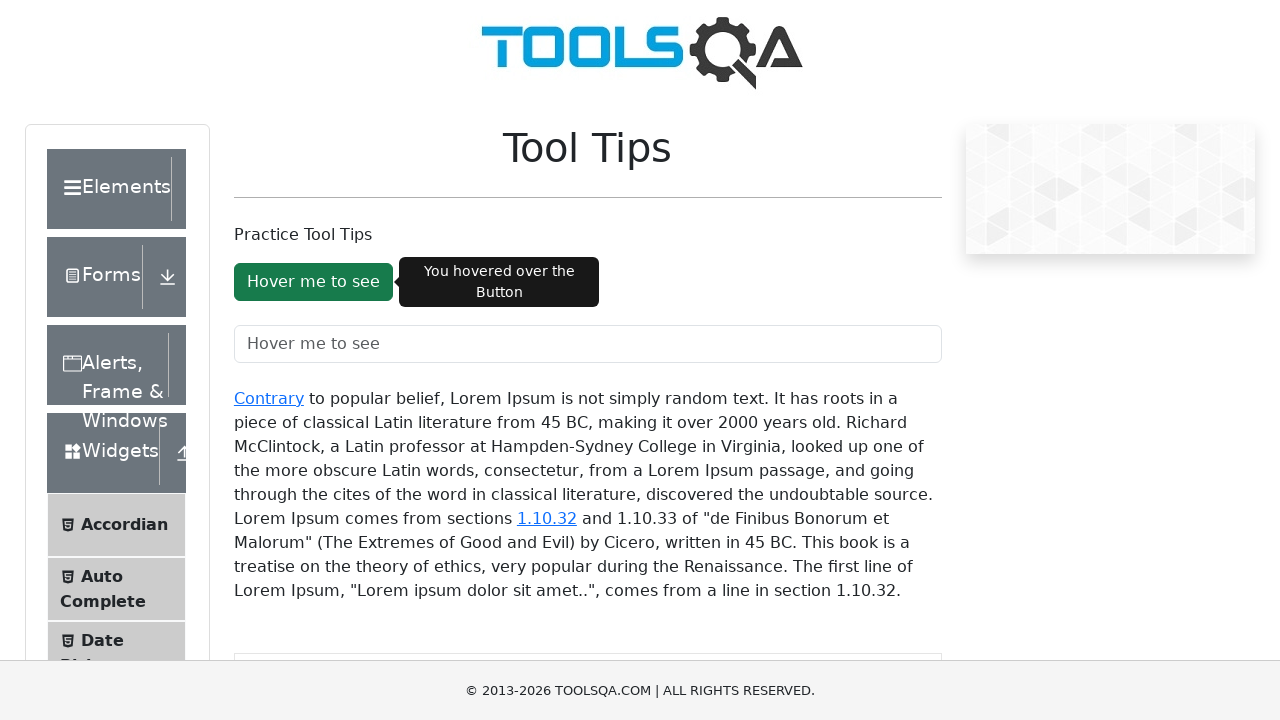

Text field tooltip appeared on the page
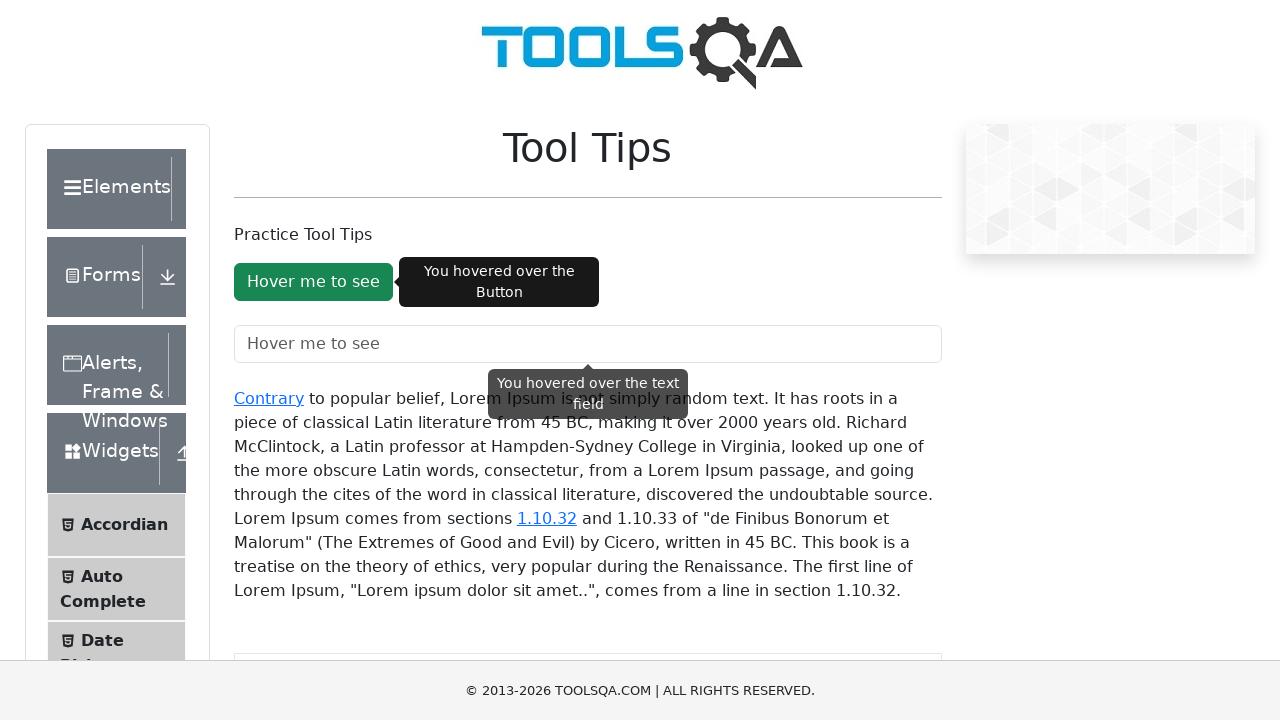

Retrieved text field tooltip text content
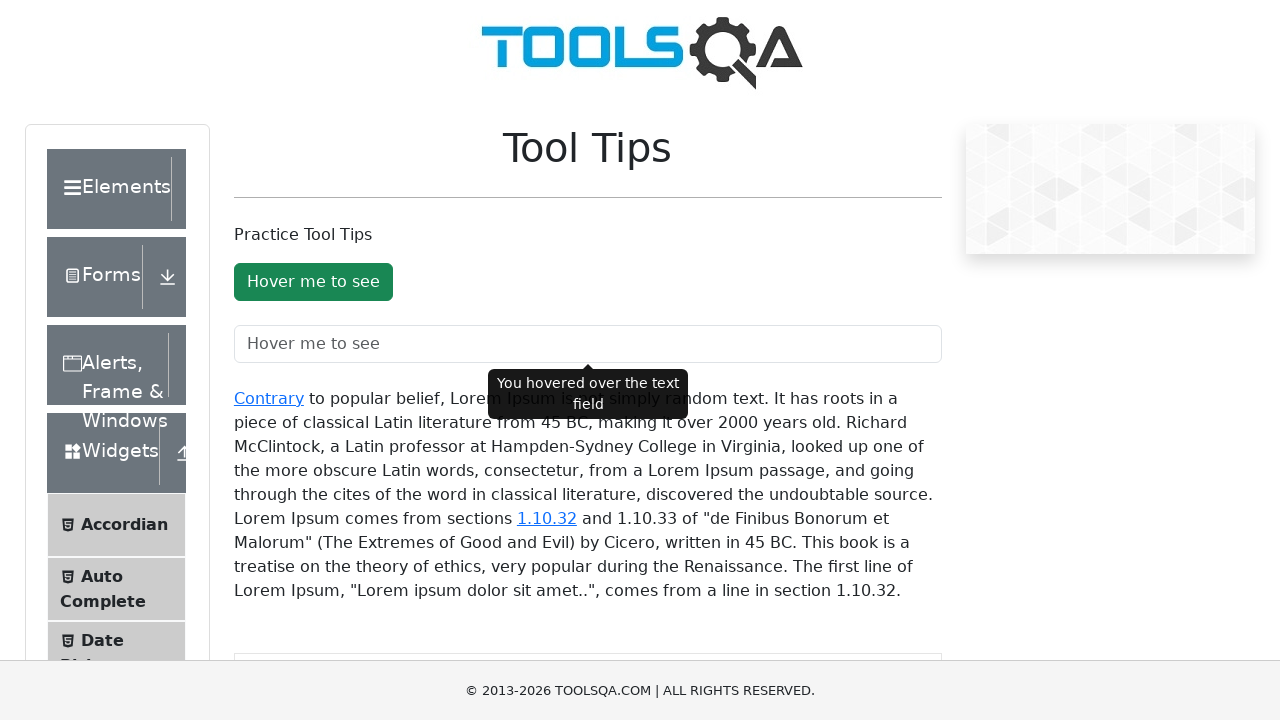

Verified text field tooltip contains 'text field' text
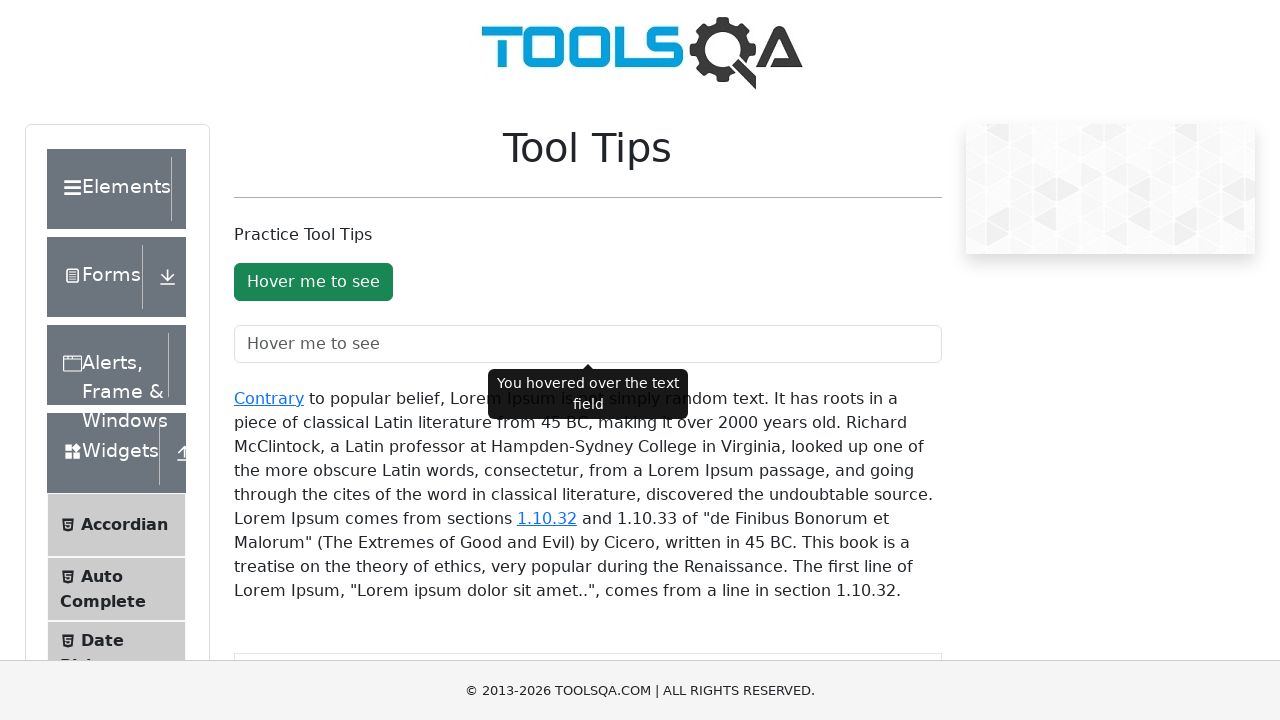

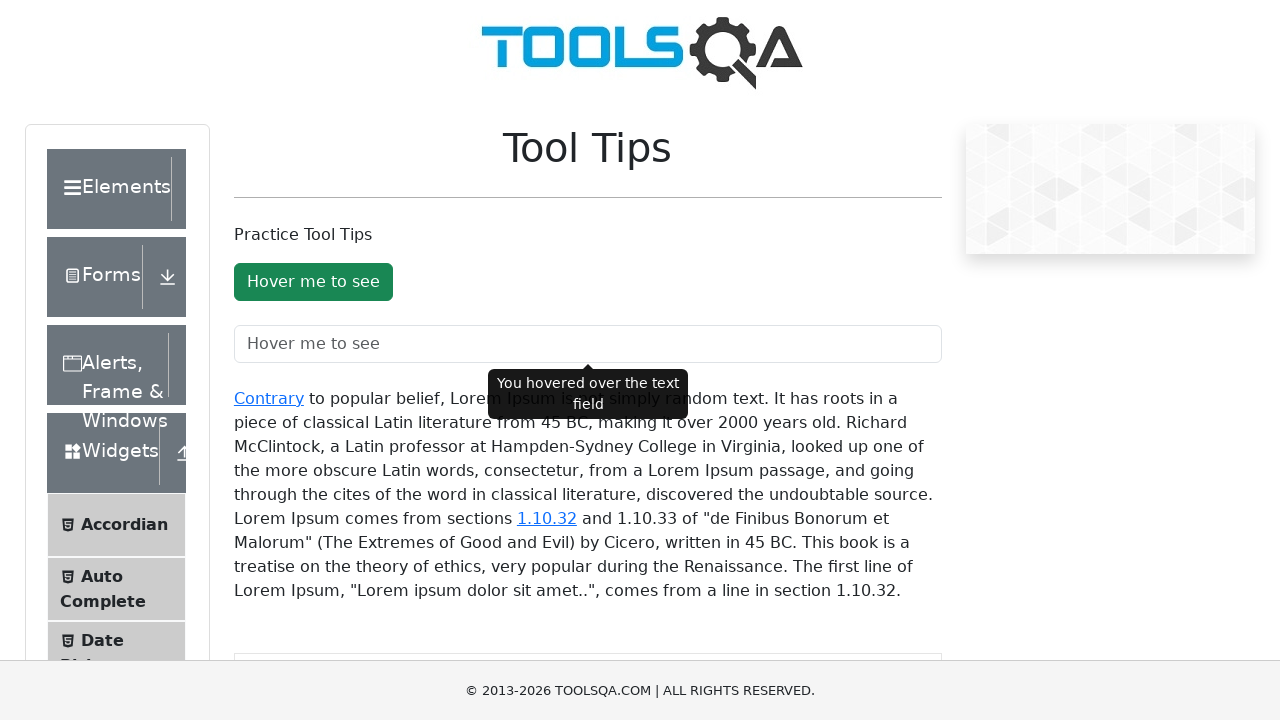